Tests JavaScript alert handling by clicking a button that triggers an alert, accepting the alert, and verifying the result message is displayed correctly.

Starting URL: https://the-internet.herokuapp.com/javascript_alerts

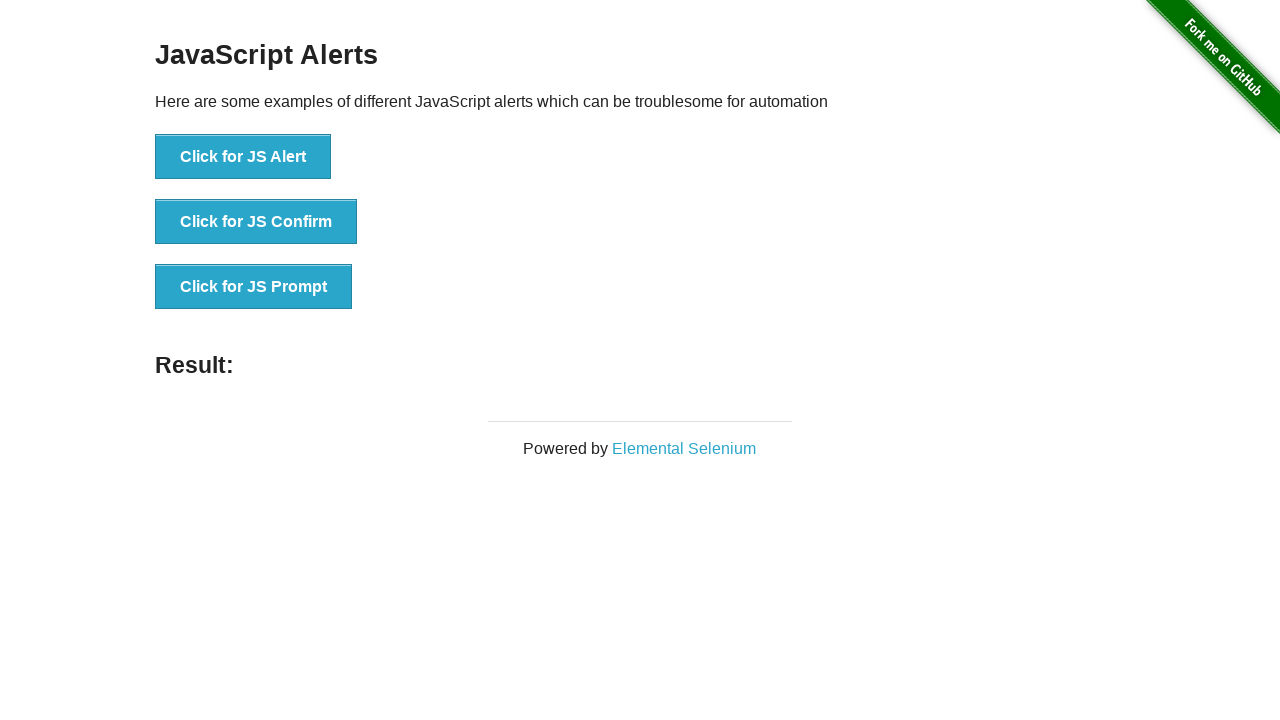

Clicked button to trigger JavaScript alert at (243, 157) on xpath=//*[text()='Click for JS Alert']
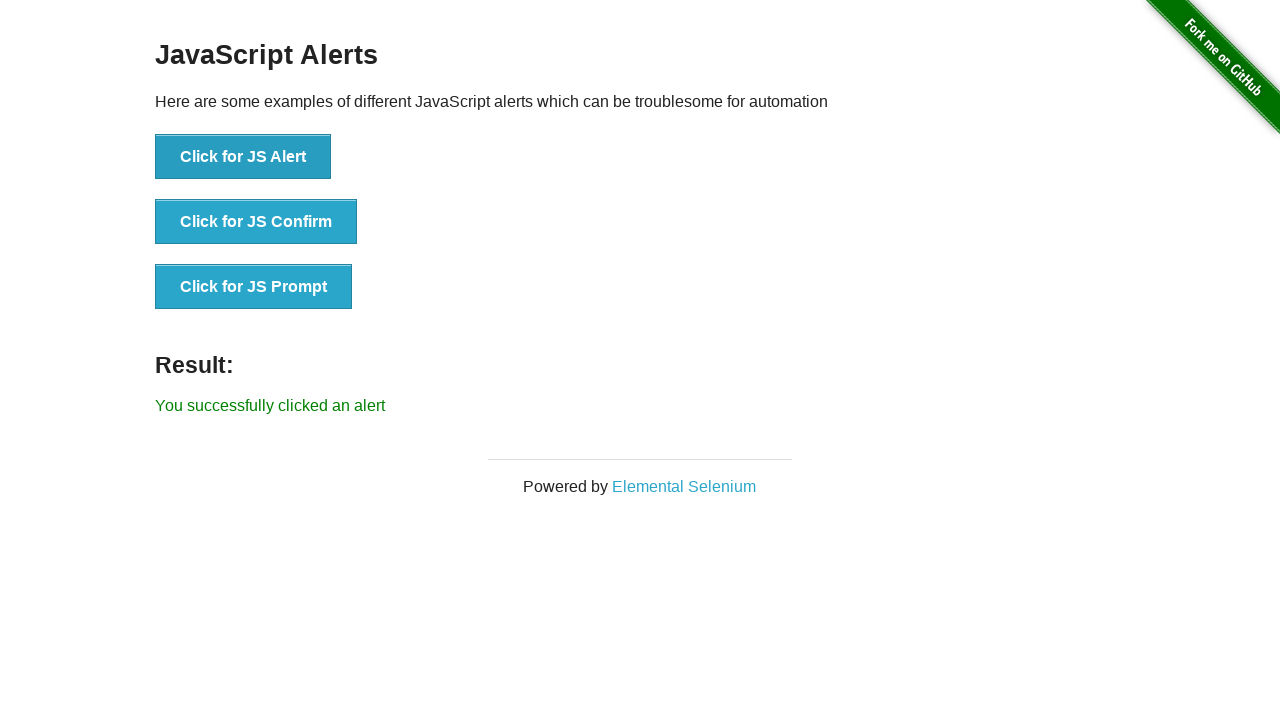

Set up dialog handler to accept alerts
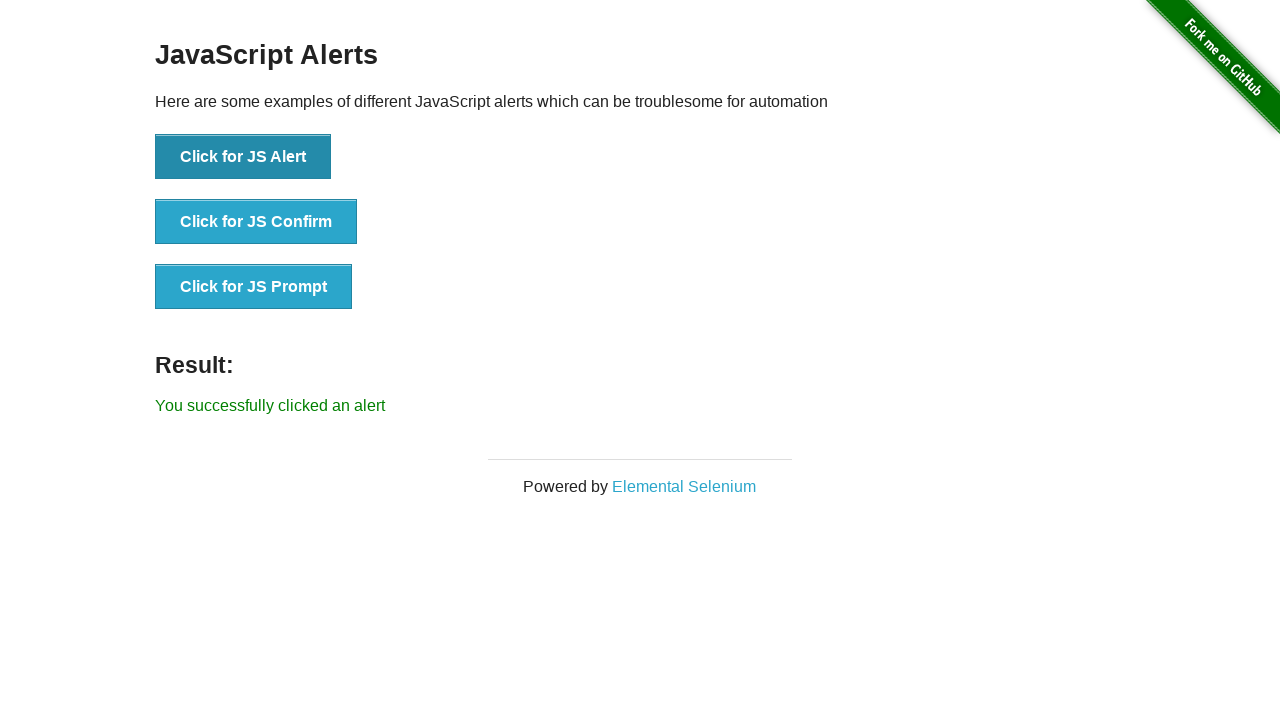

Clicked button to trigger alert with handler active at (243, 157) on xpath=//button[text()='Click for JS Alert']
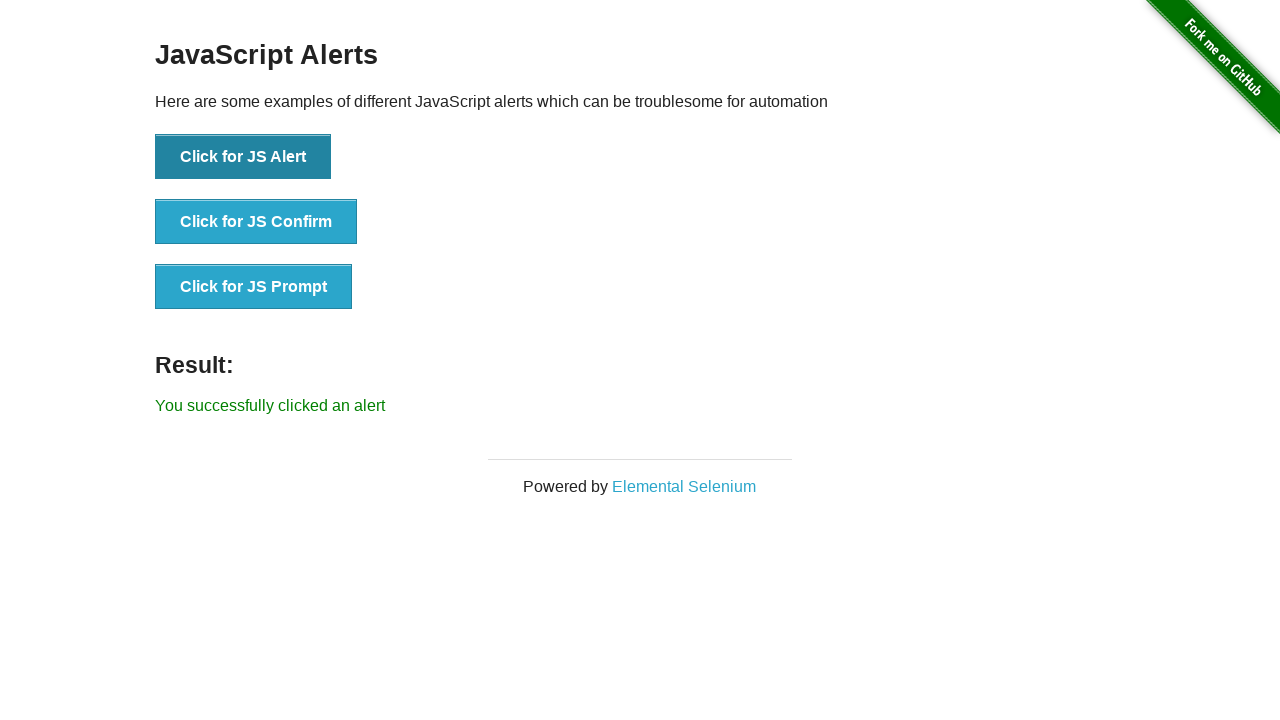

Result message element loaded
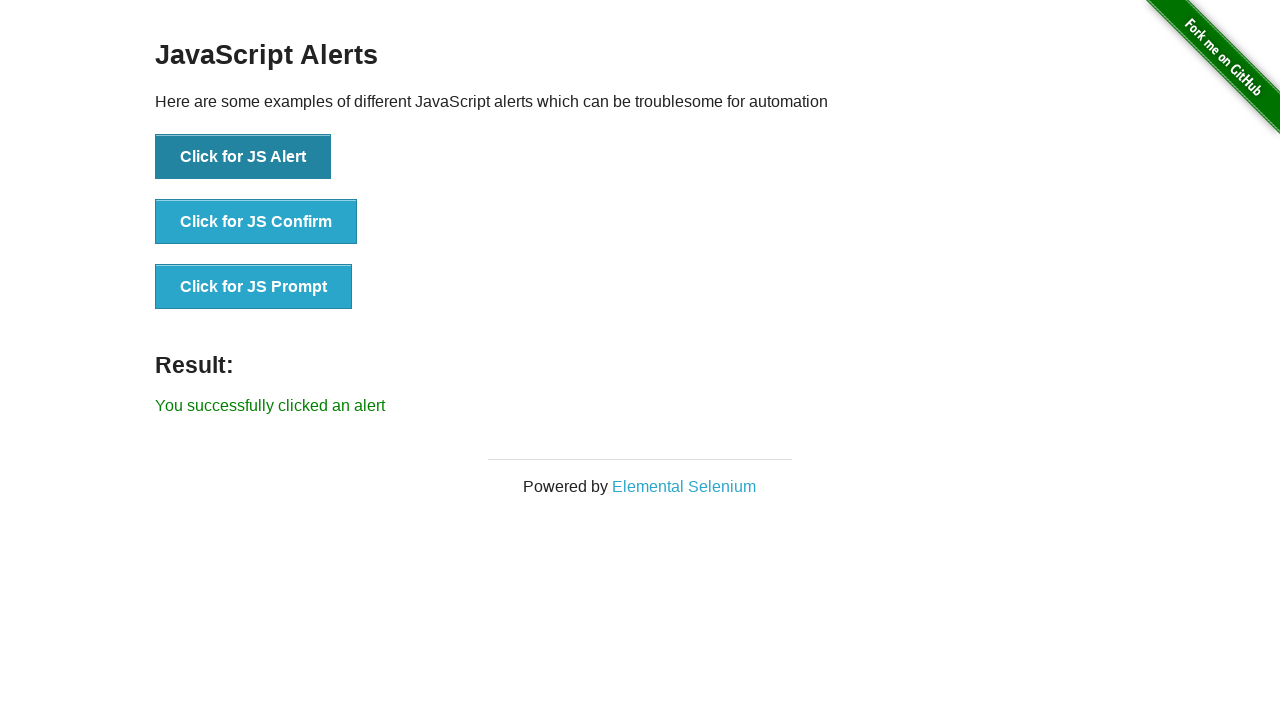

Retrieved result message text
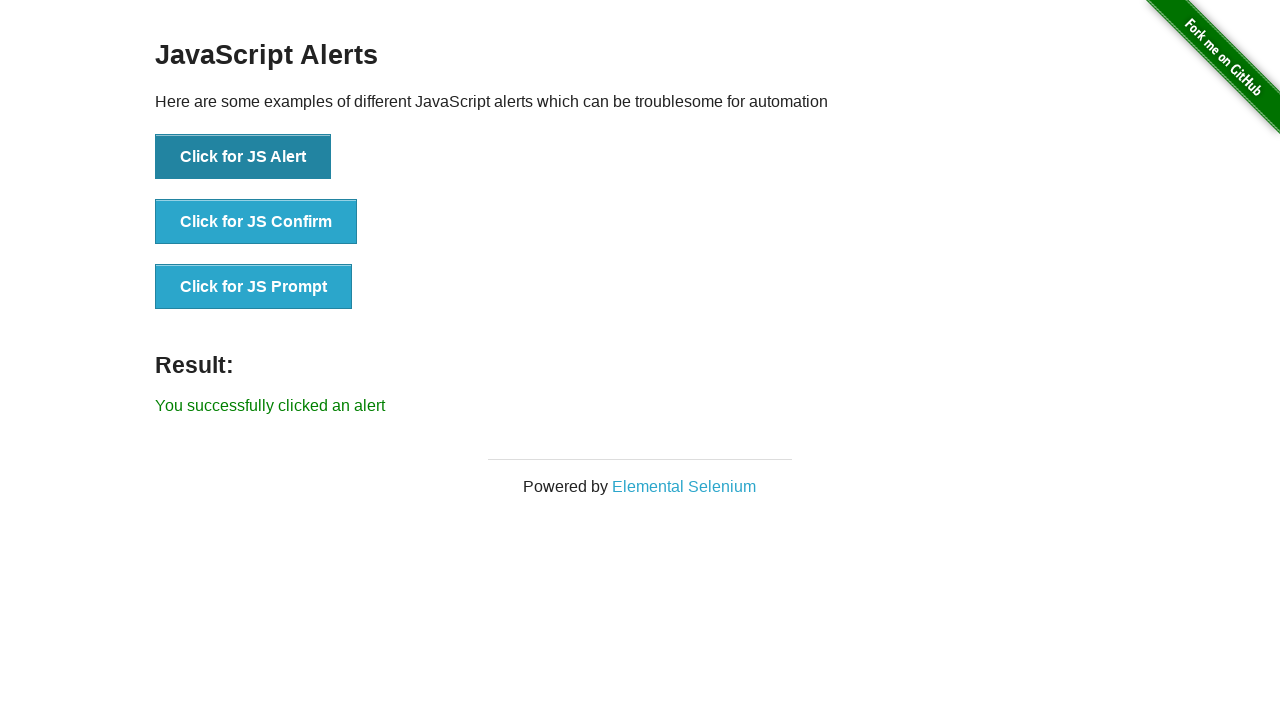

Verified result message displays 'You successfully clicked an alert'
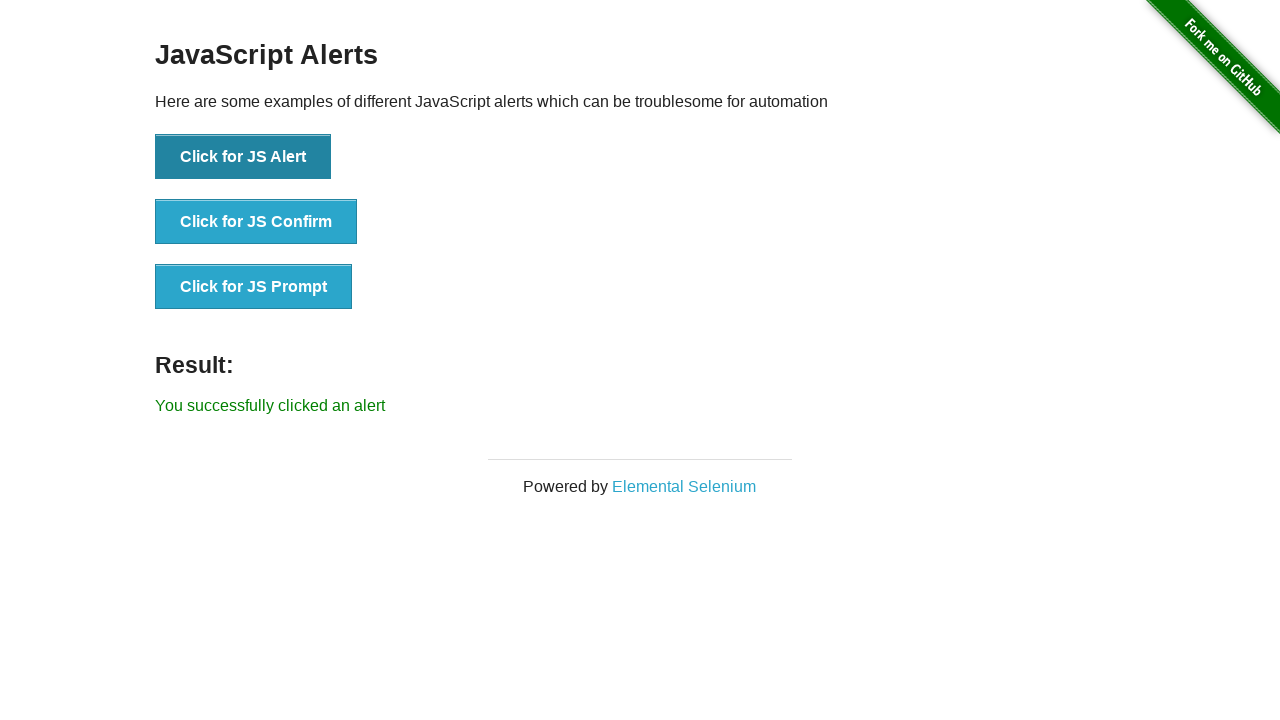

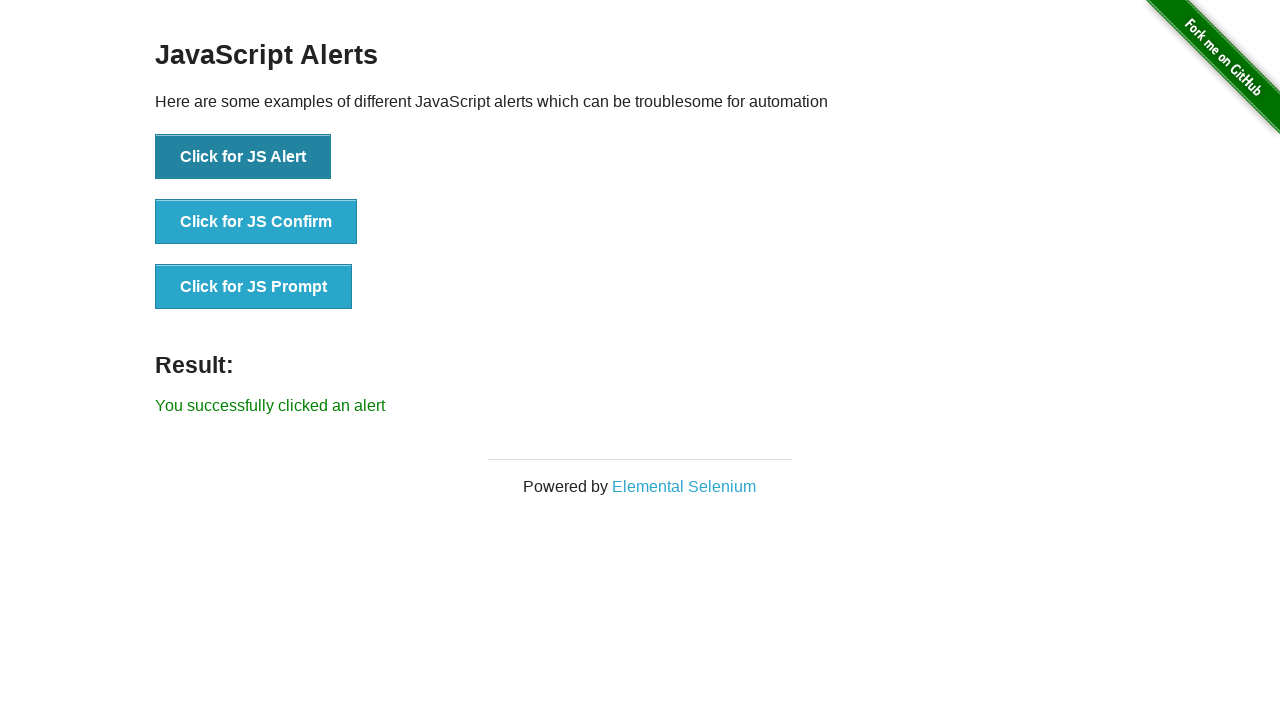